Tests removing and adding checkbox dynamically on Dynamic Controls page

Starting URL: http://the-internet.herokuapp.com/

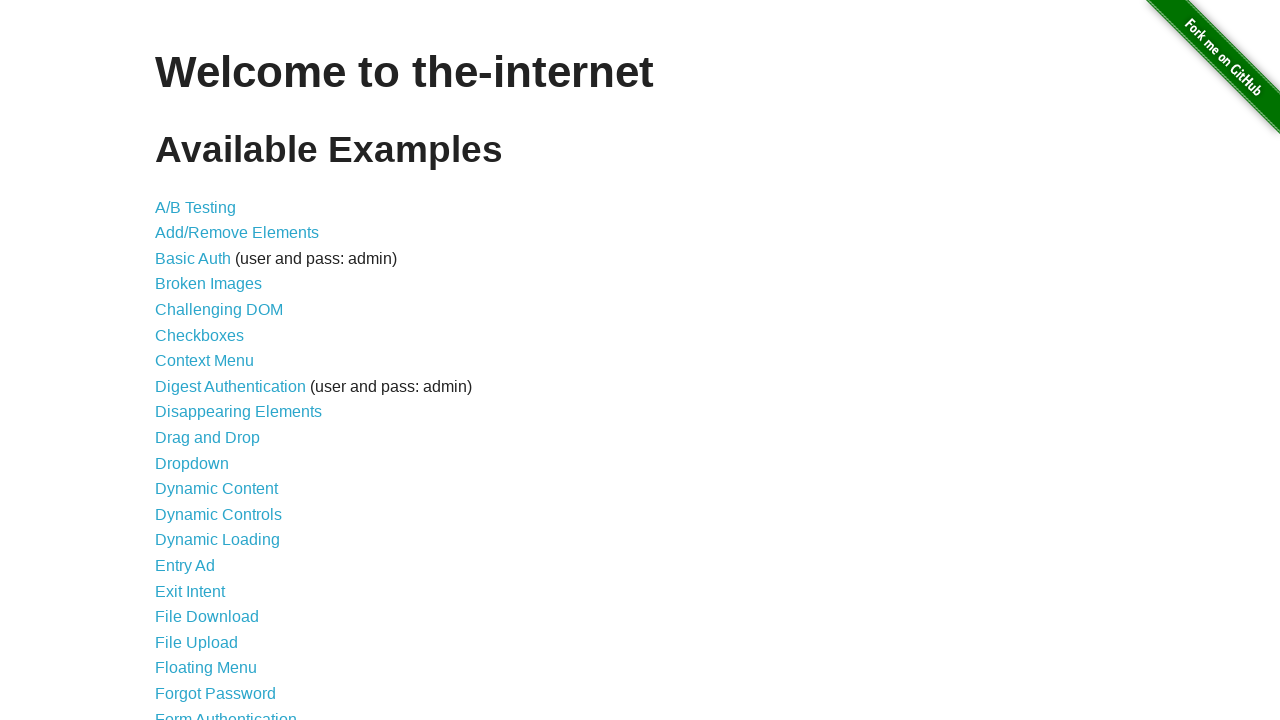

Clicked link to navigate to Dynamic Controls page at (218, 514) on a[href='/dynamic_controls']
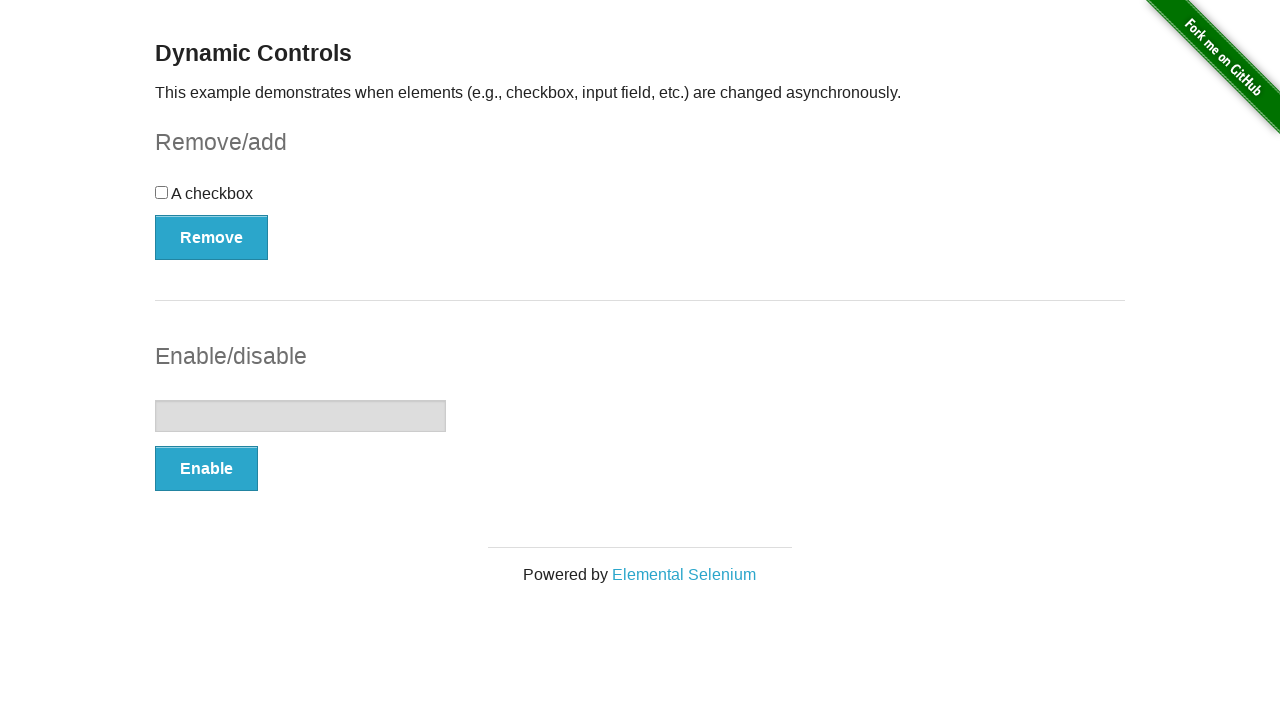

Clicked Remove button to remove checkbox at (212, 237) on button[onclick='swapCheckbox()']
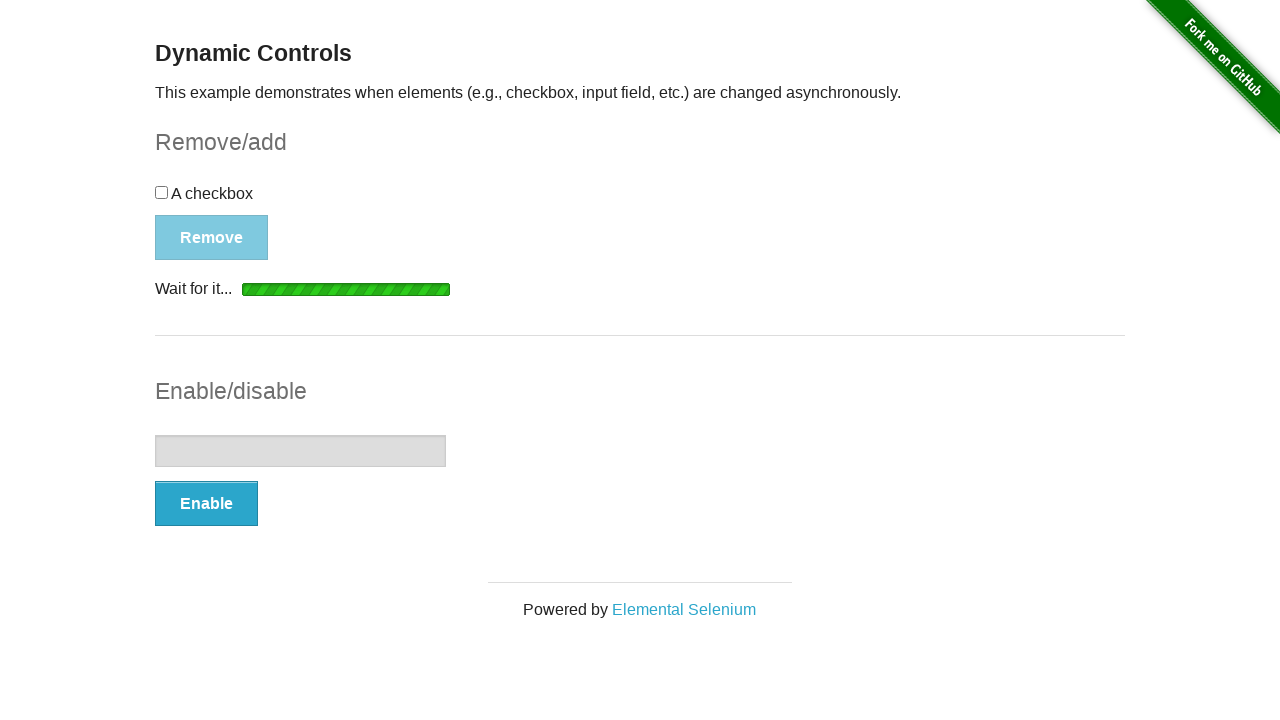

Checkbox removal confirmed - message element appeared
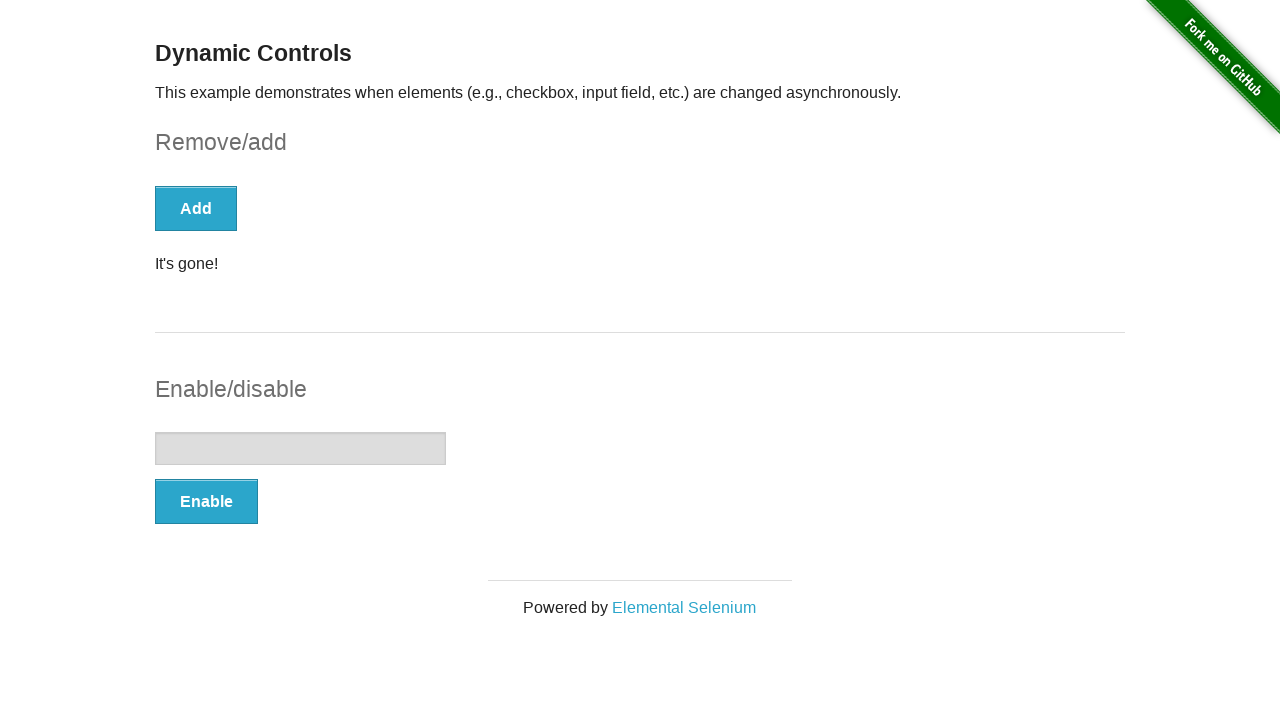

Clicked Add button to add checkbox back at (196, 208) on button[onclick='swapCheckbox()']
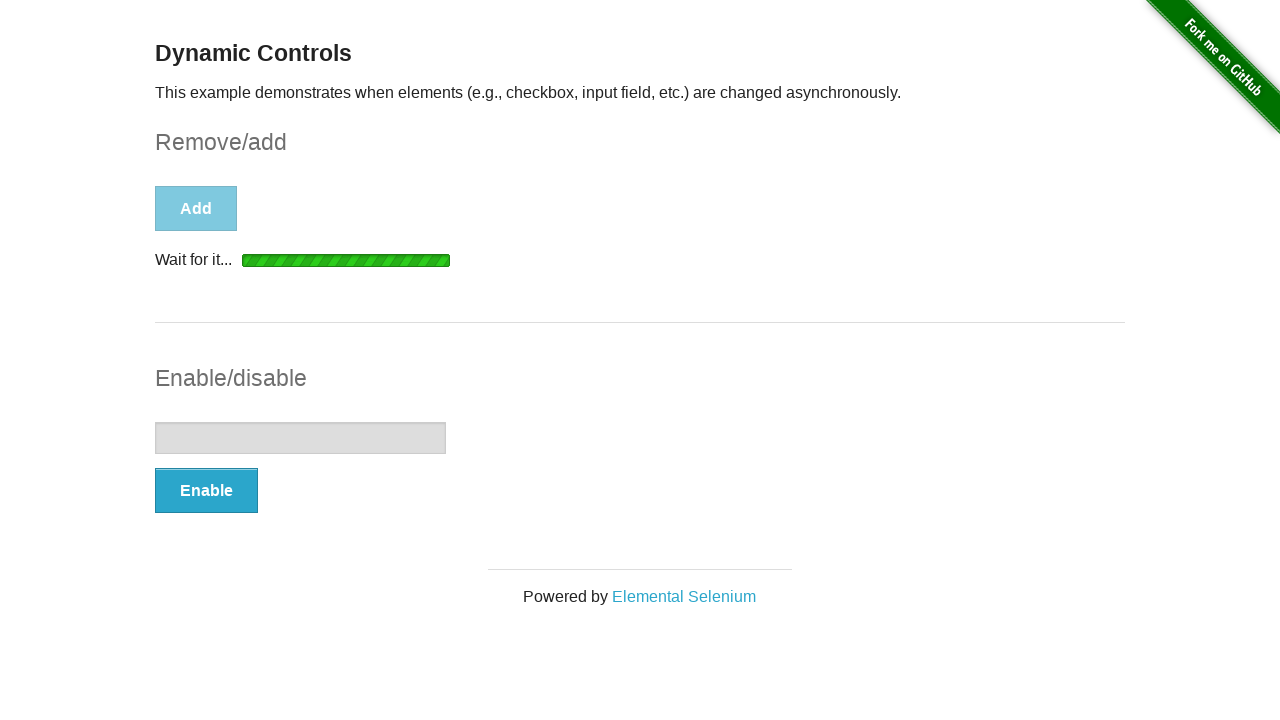

Checkbox successfully added back to the page
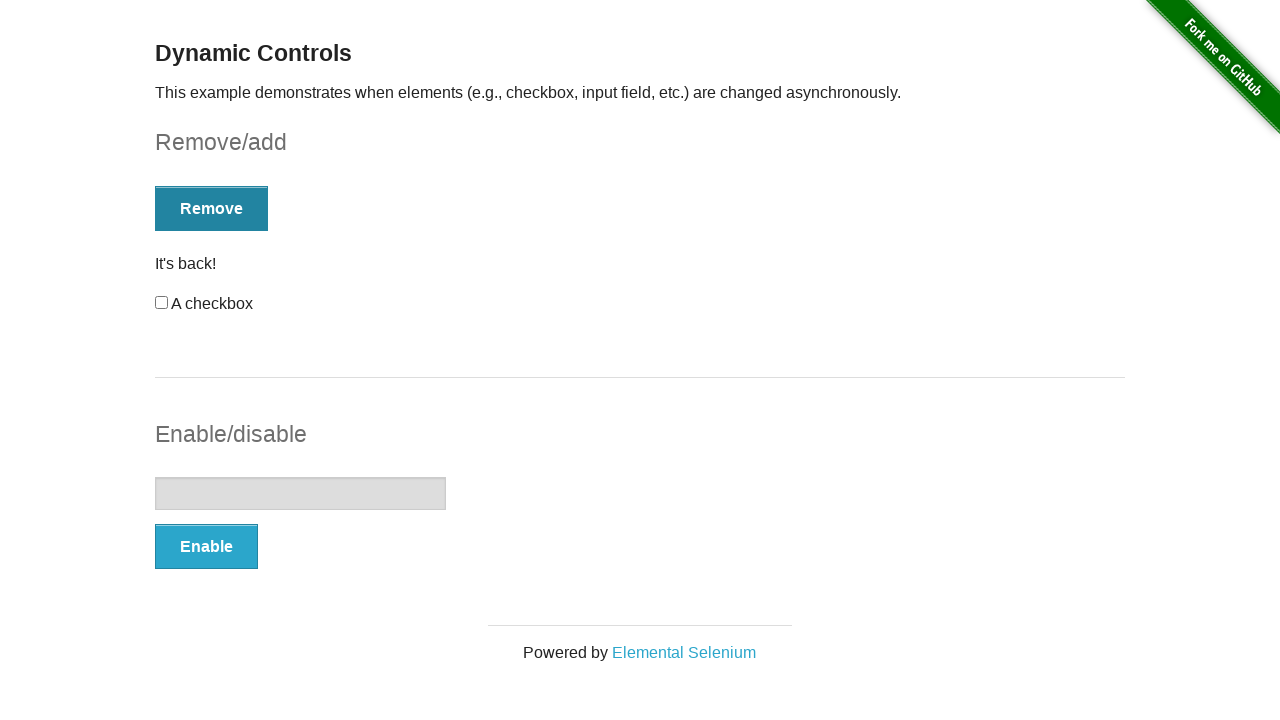

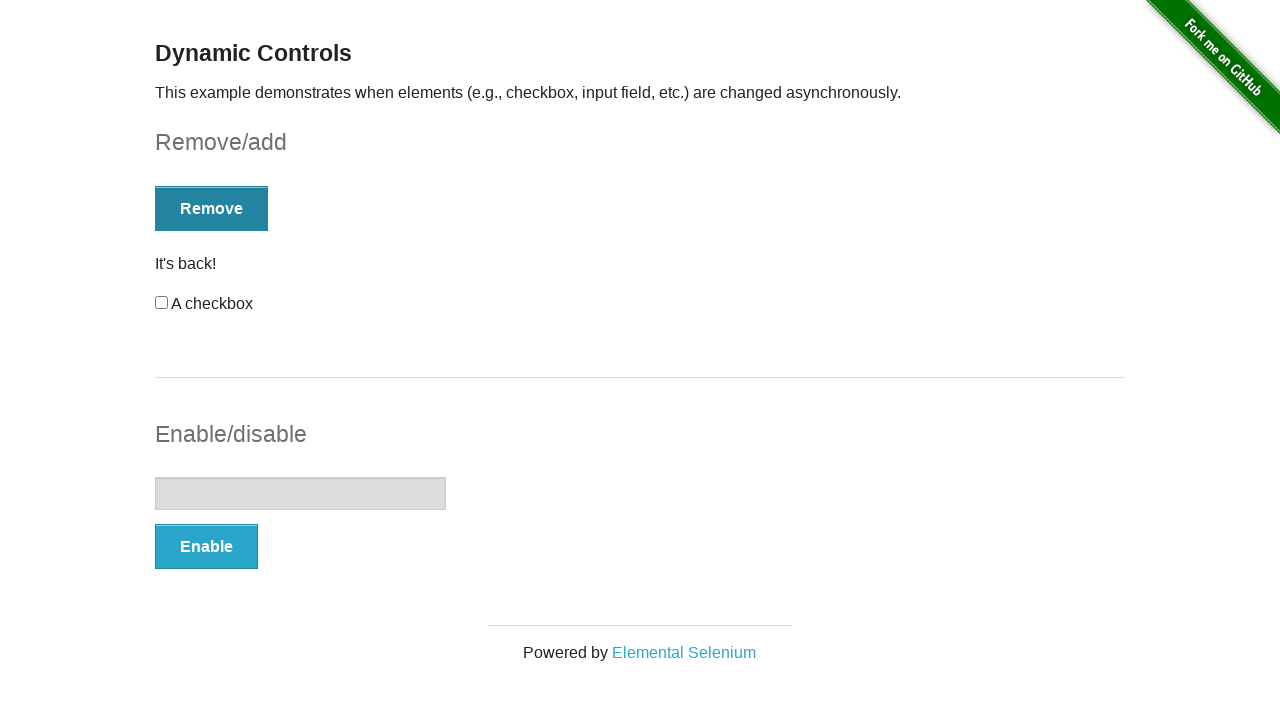